Tests drag and drop functionality by dragging an element and dropping it onto a target drop zone within an iframe

Starting URL: https://jqueryui.com/droppable/

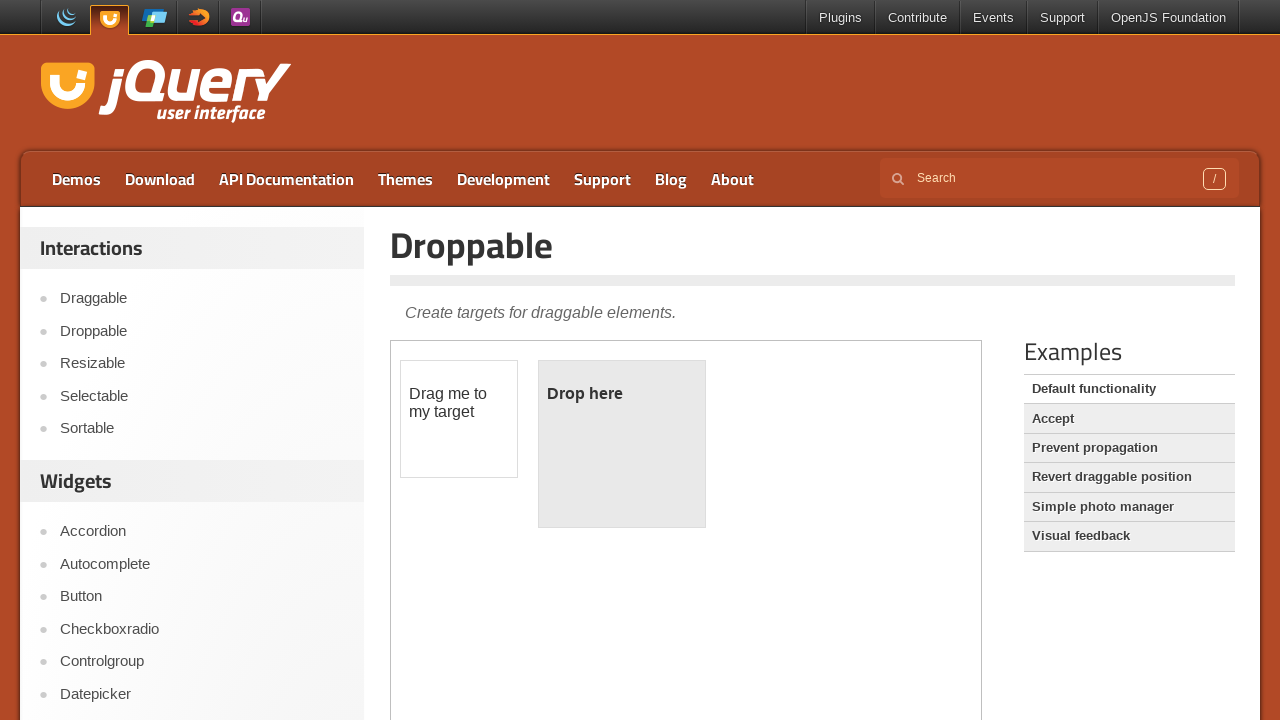

Located demo iframe
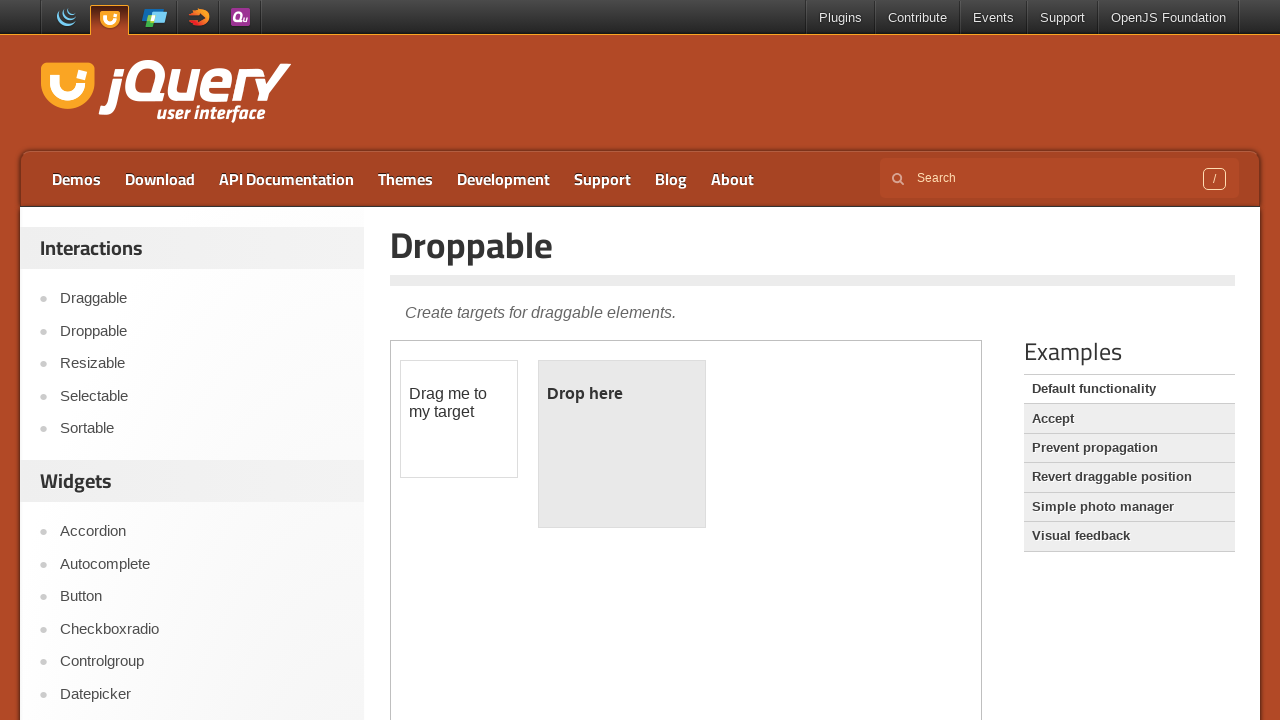

Located draggable element within iframe
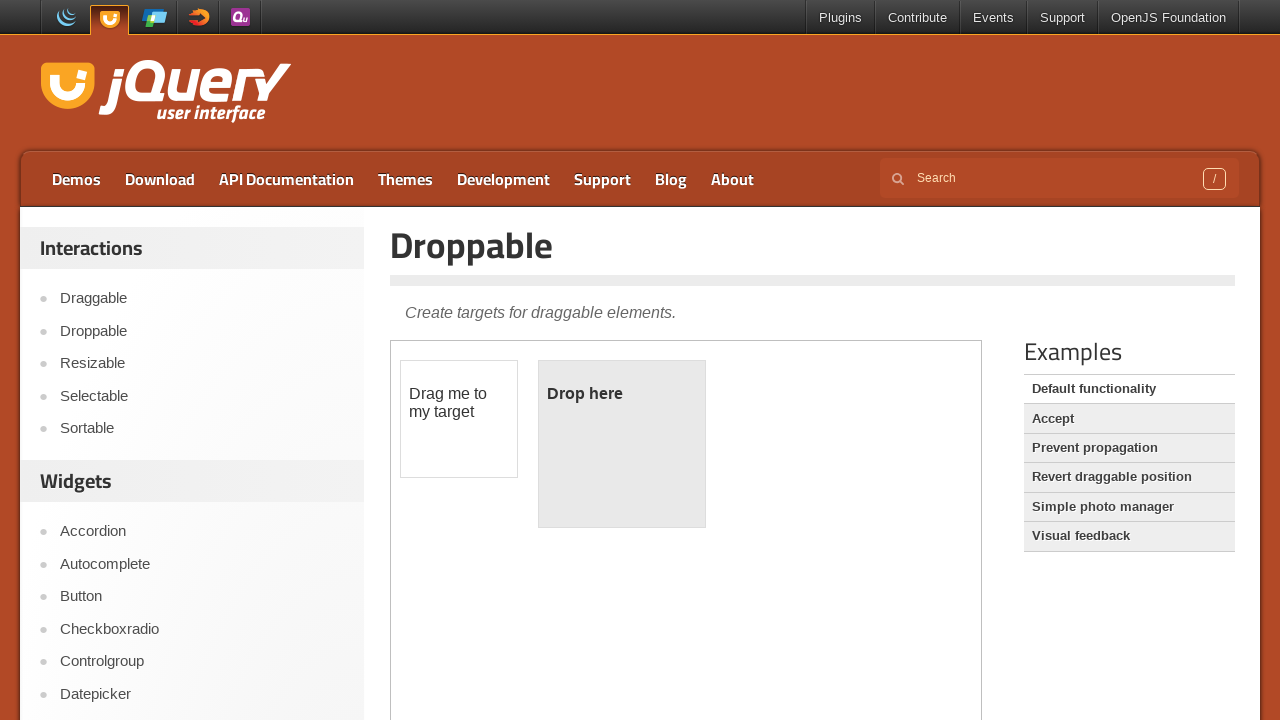

Located droppable element within iframe
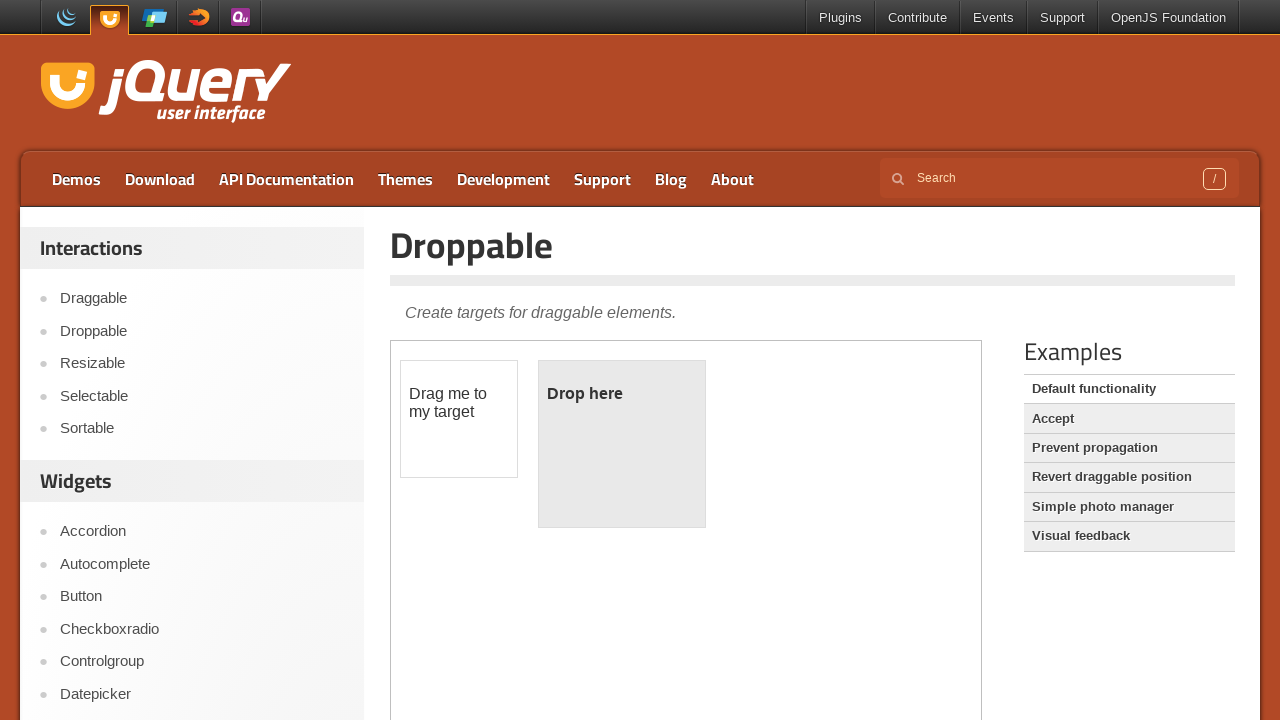

Dragged element onto drop target at (622, 444)
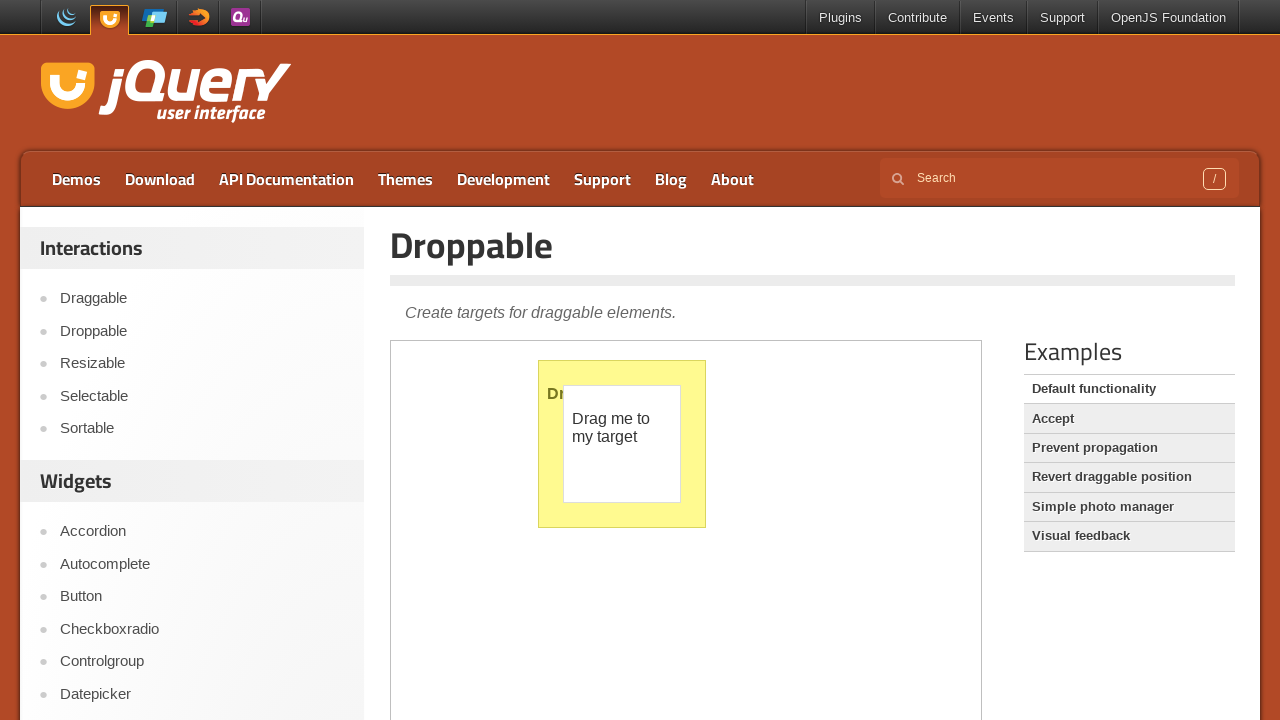

Verified drop target element is available after drag and drop
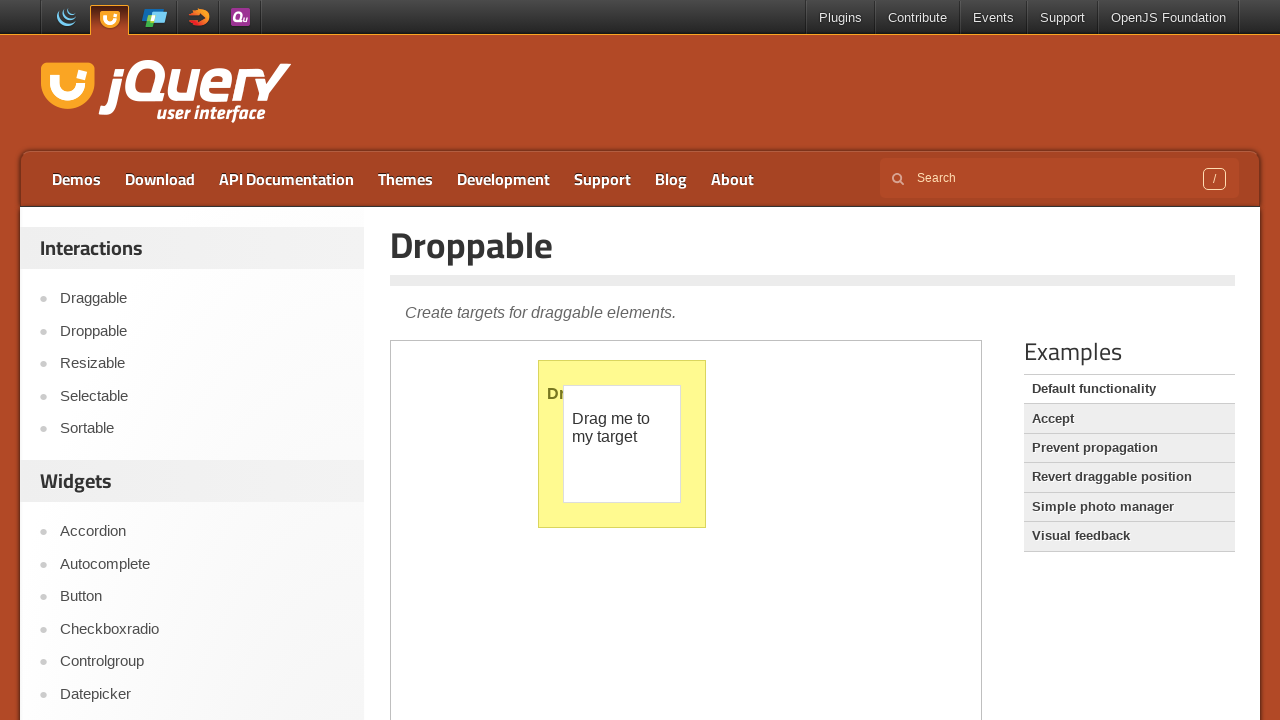

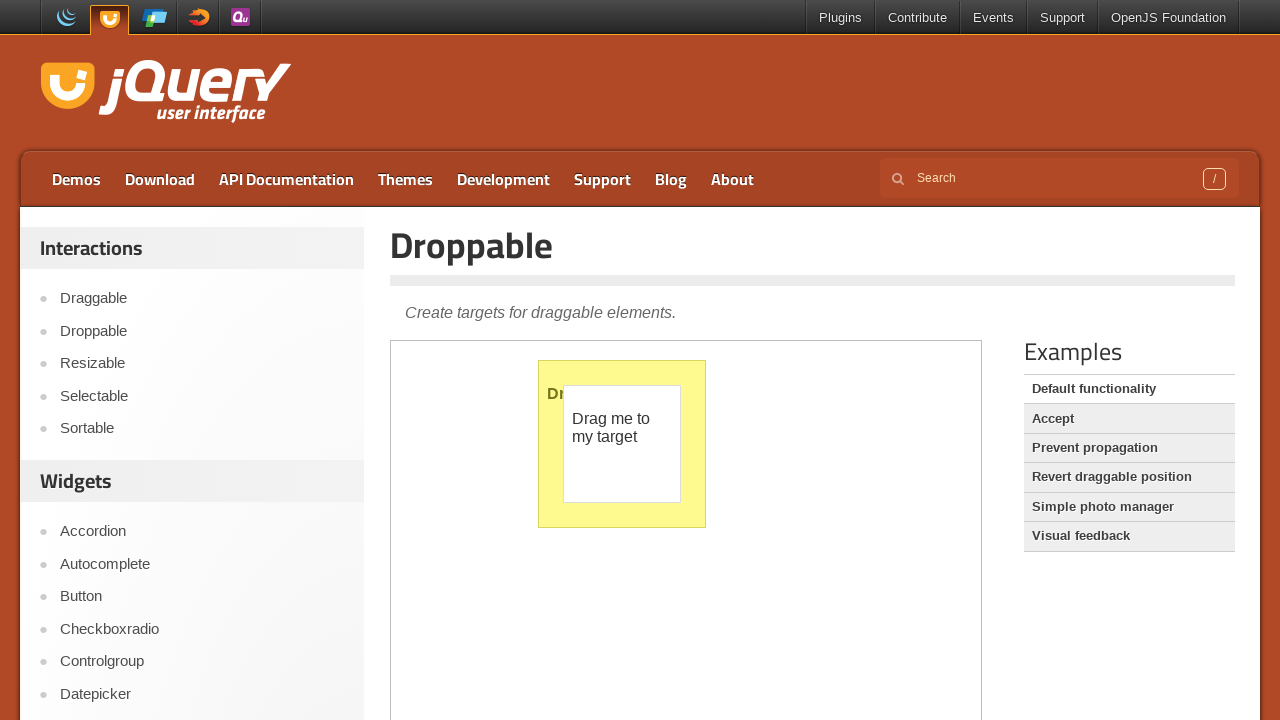